Tests adding jQuery Growl notifications to a page by injecting jQuery and jQuery Growl libraries via JavaScript, then displaying a notification message on the page.

Starting URL: http://the-internet.herokuapp.com

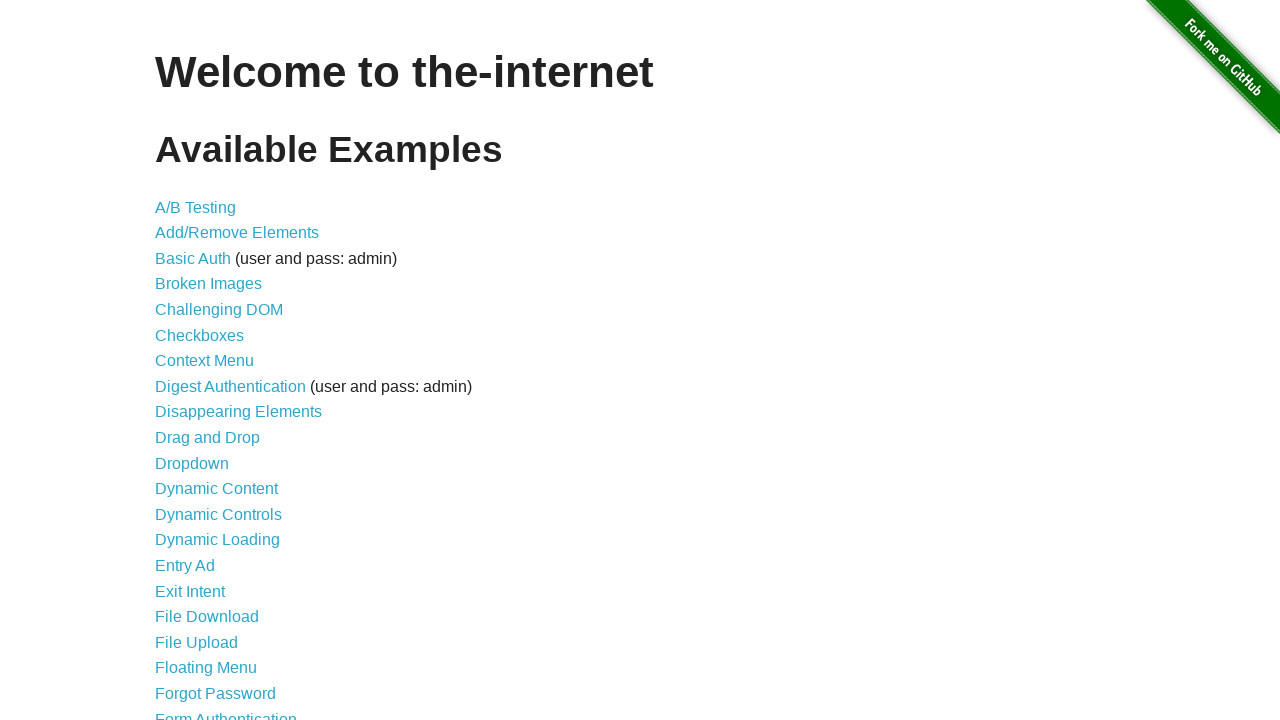

Injected jQuery library into page if not already present
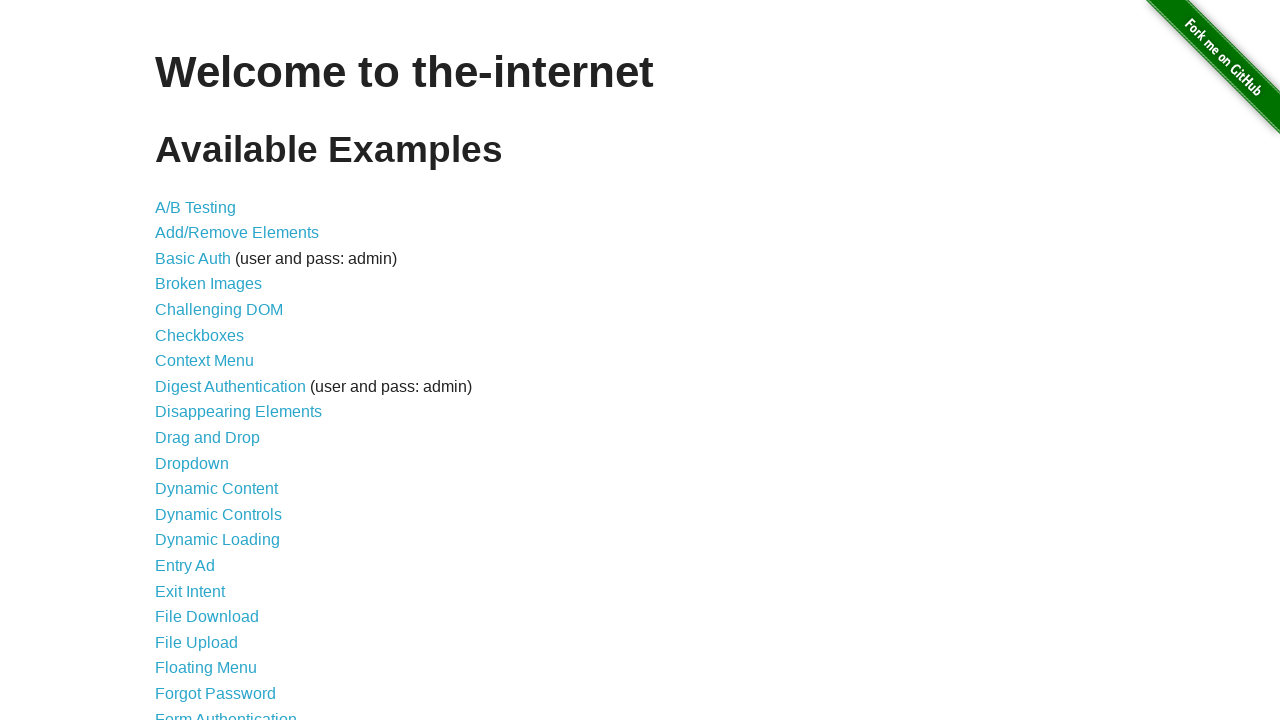

jQuery library loaded successfully
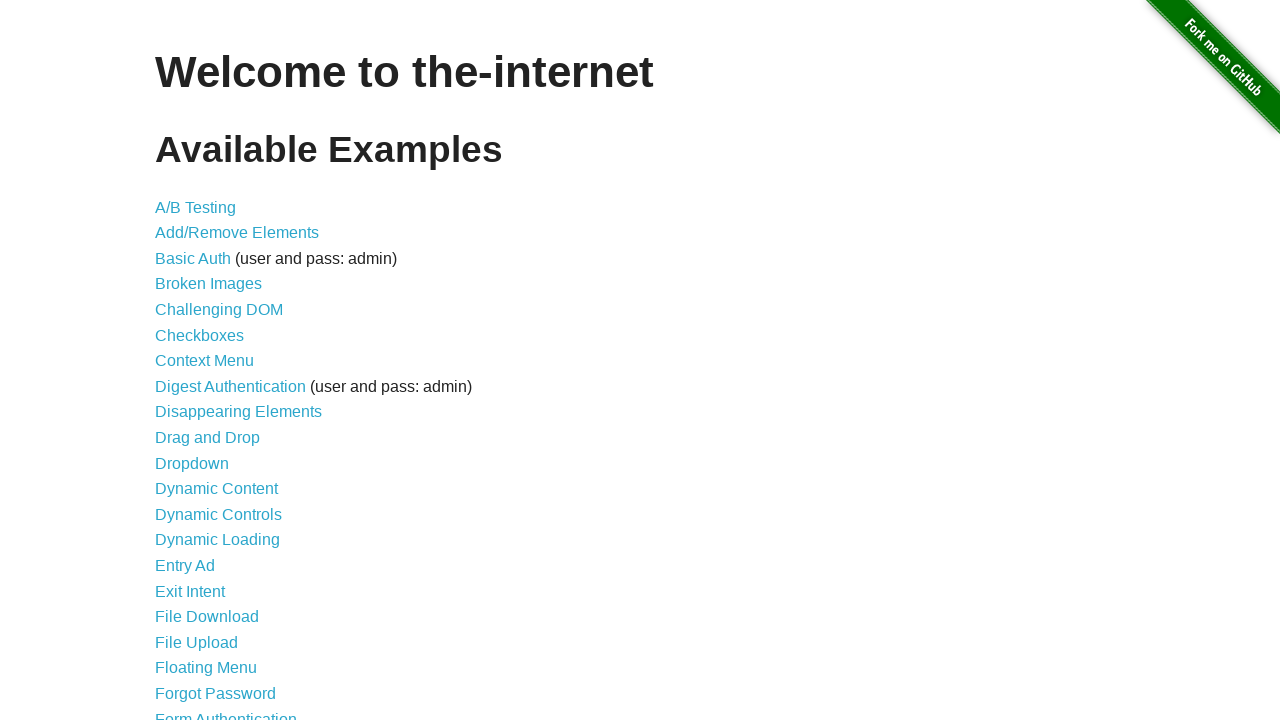

Injected jQuery Growl library into page
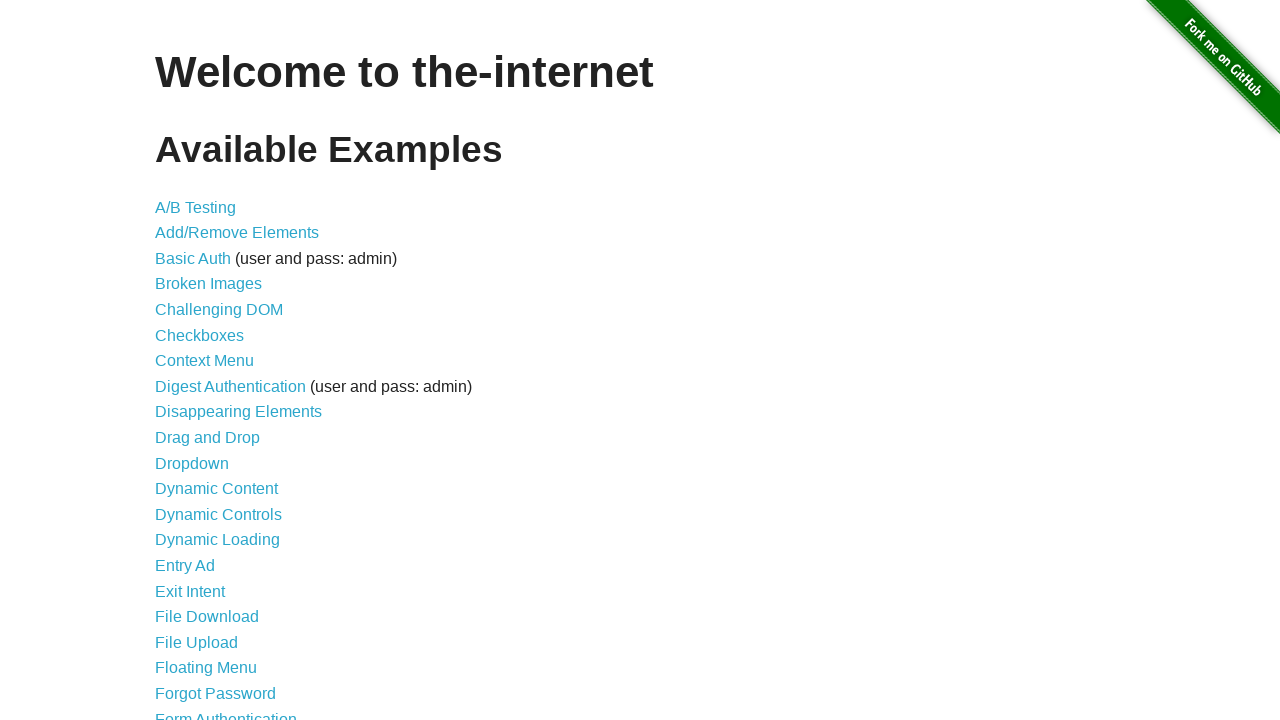

Added jQuery Growl CSS stylesheet to page
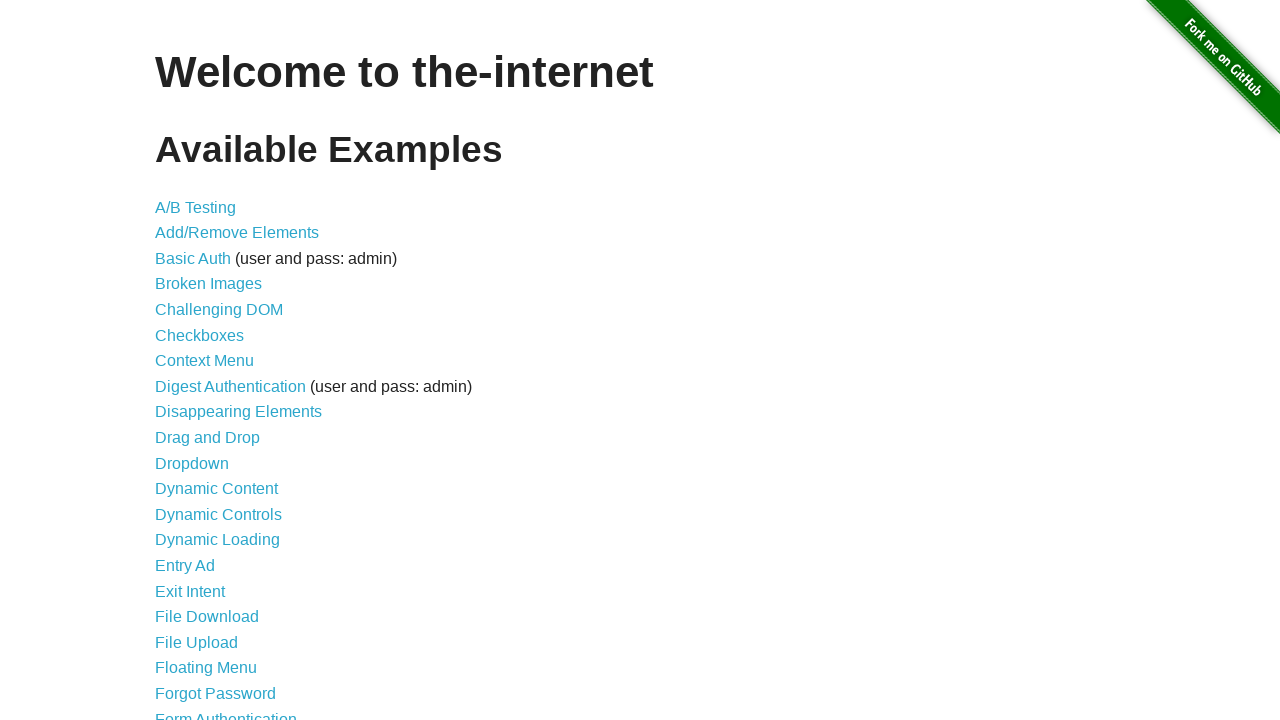

jQuery Growl function ready to use
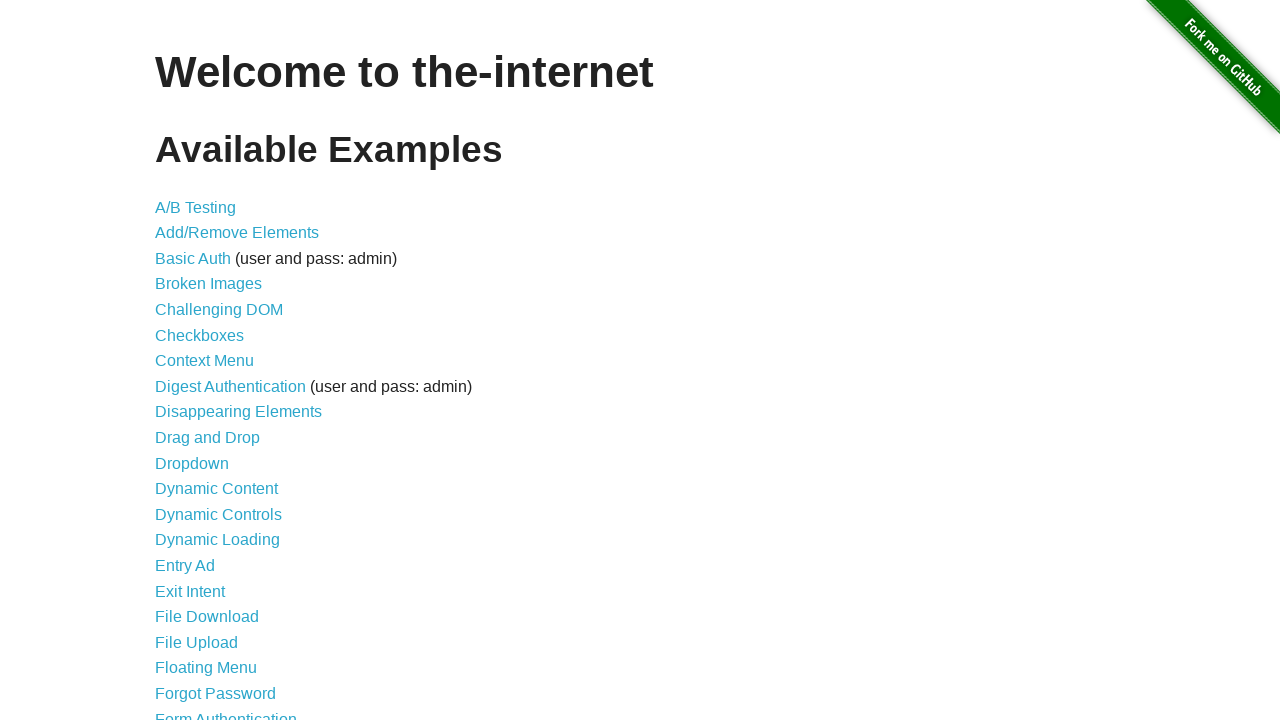

Displayed jQuery Growl notification with title 'GET' and message '/'
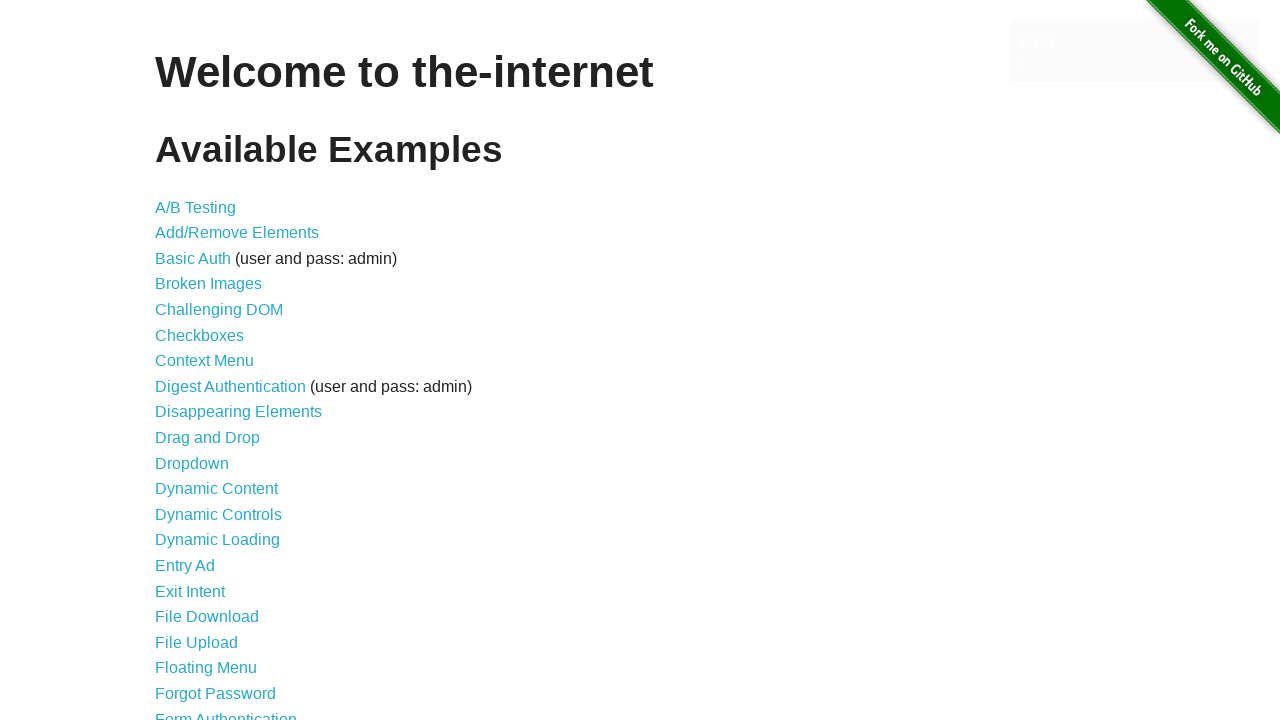

Waited 2 seconds to view the notification
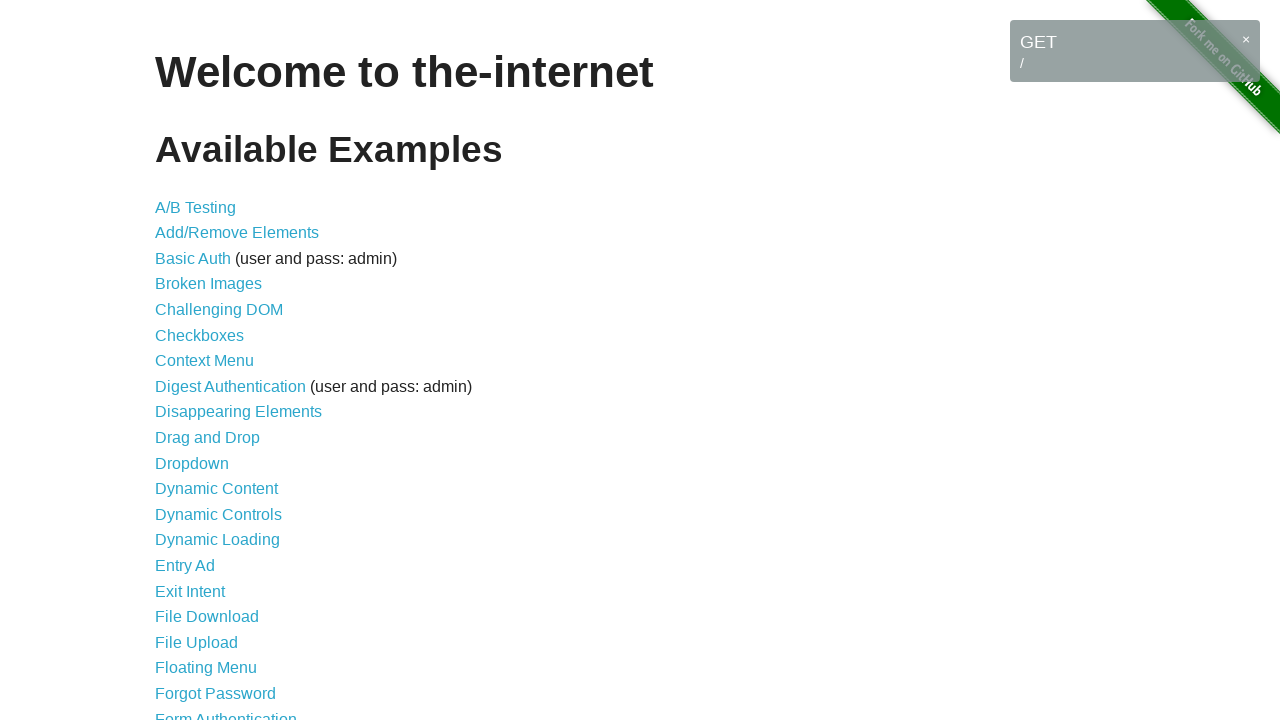

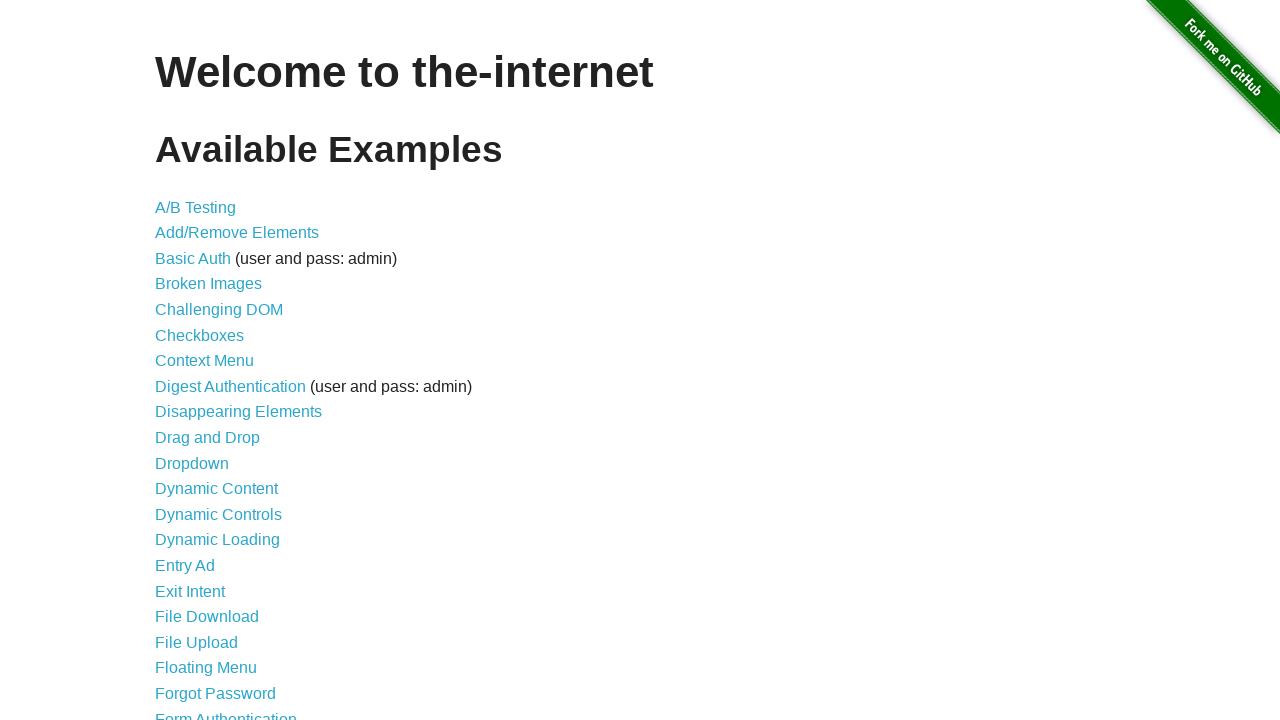